Tests the newsletter subscription feature by scrolling to footer, entering email and subscribing

Starting URL: https://automationexercise.com/

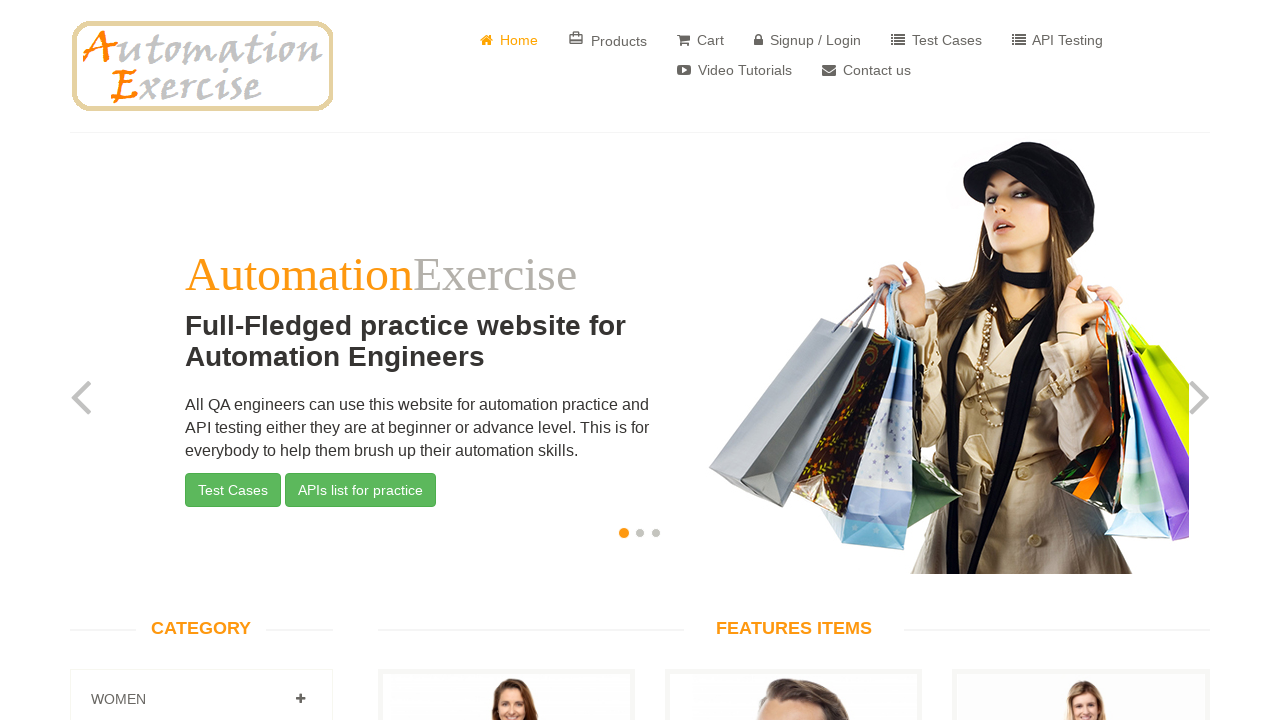

Home page loaded - website logo visible
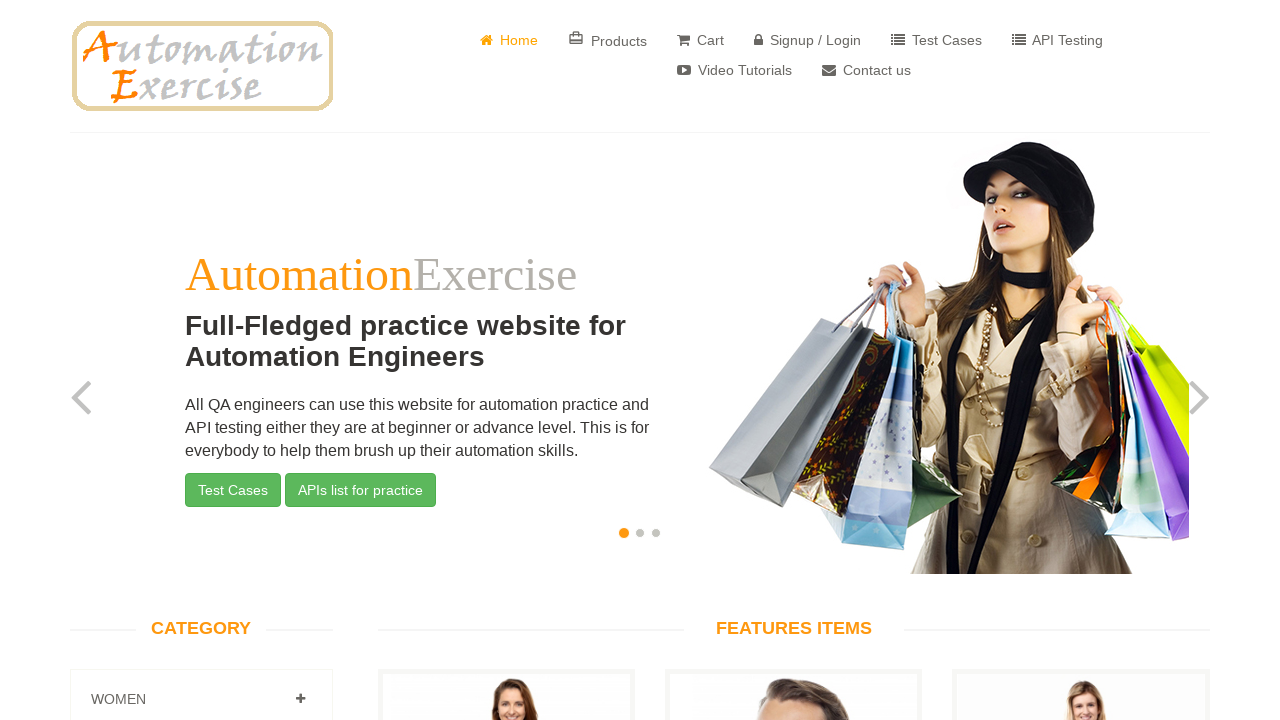

Scrolled to footer section
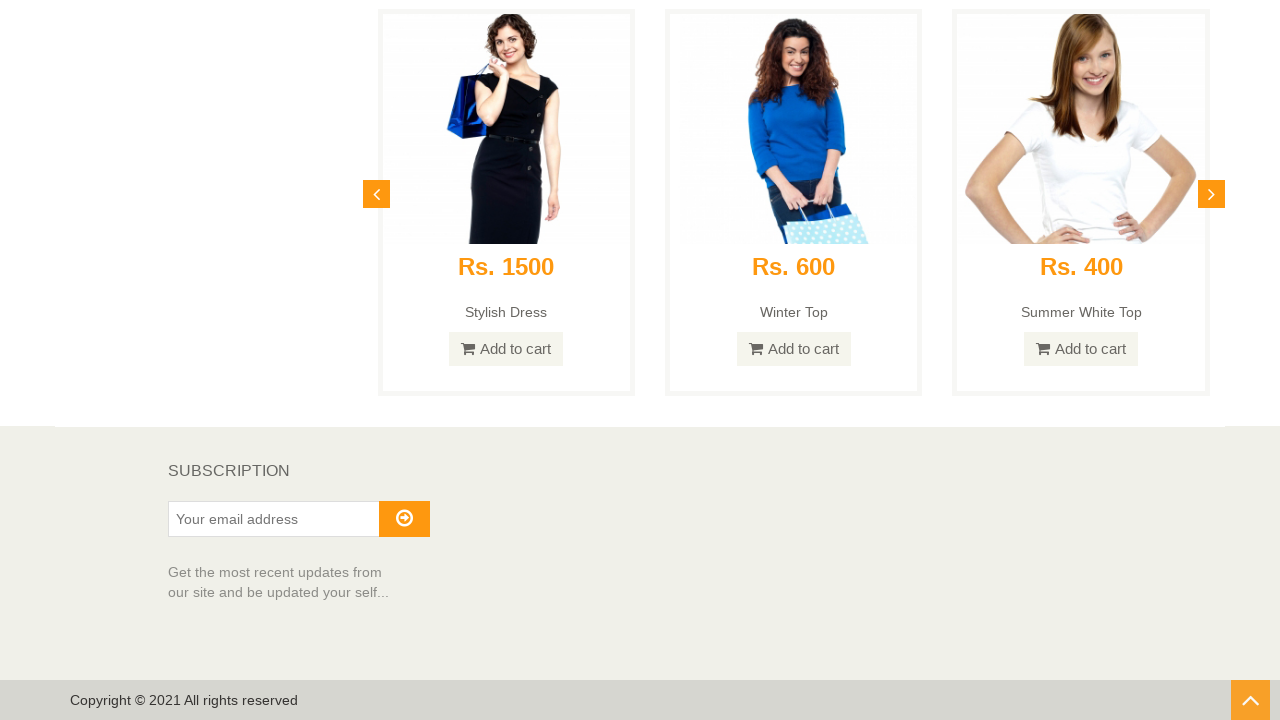

Subscription heading found in footer
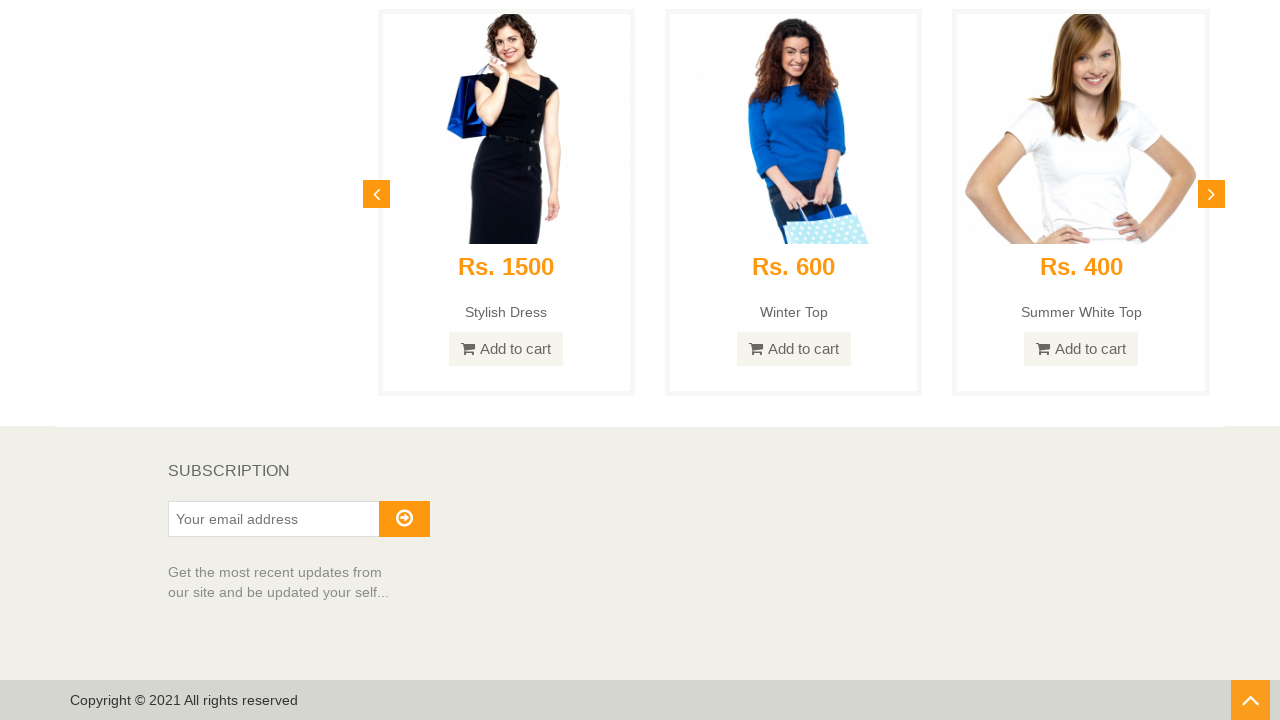

Entered email address in subscription field on #susbscribe_email
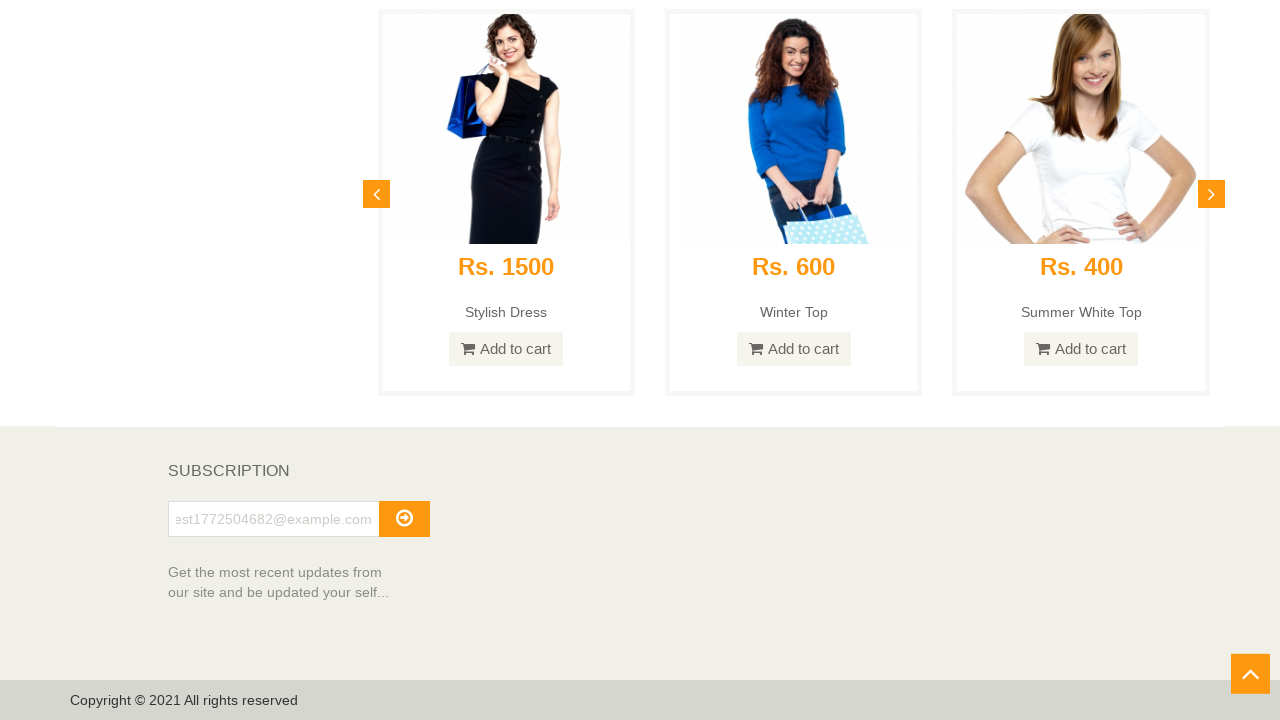

Clicked subscribe button at (404, 519) on #subscribe
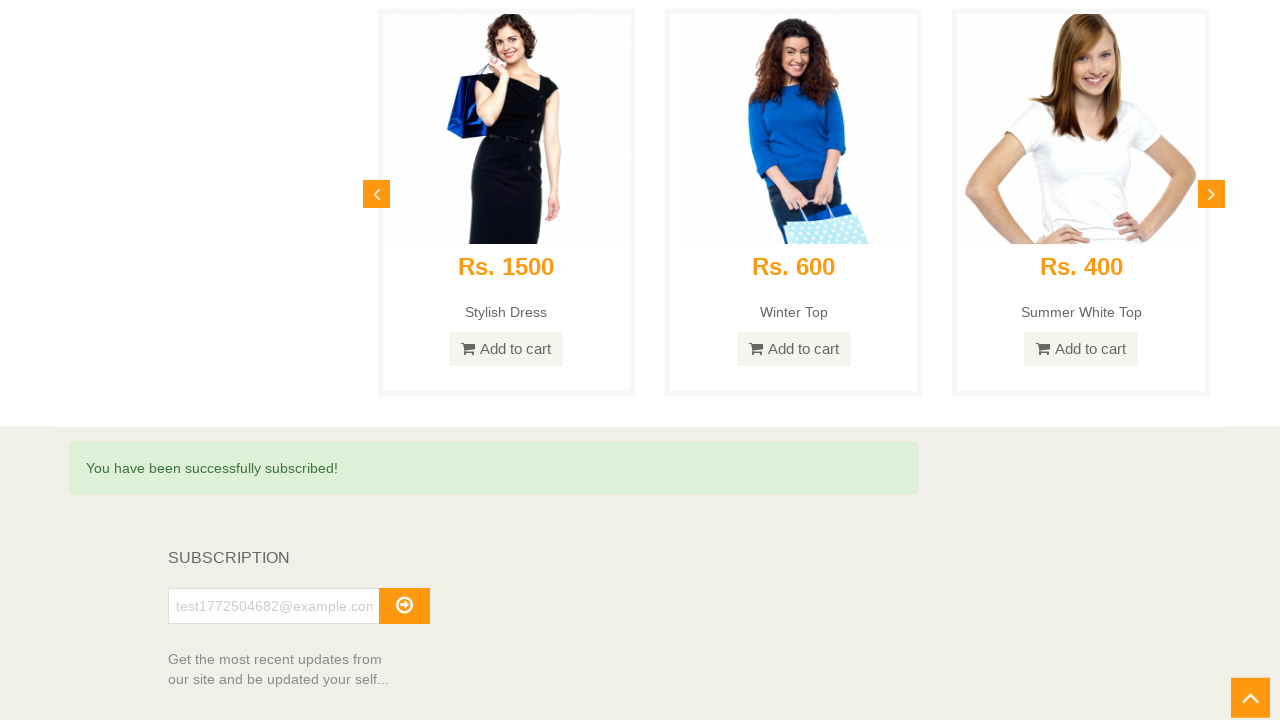

Subscription successful - success message displayed
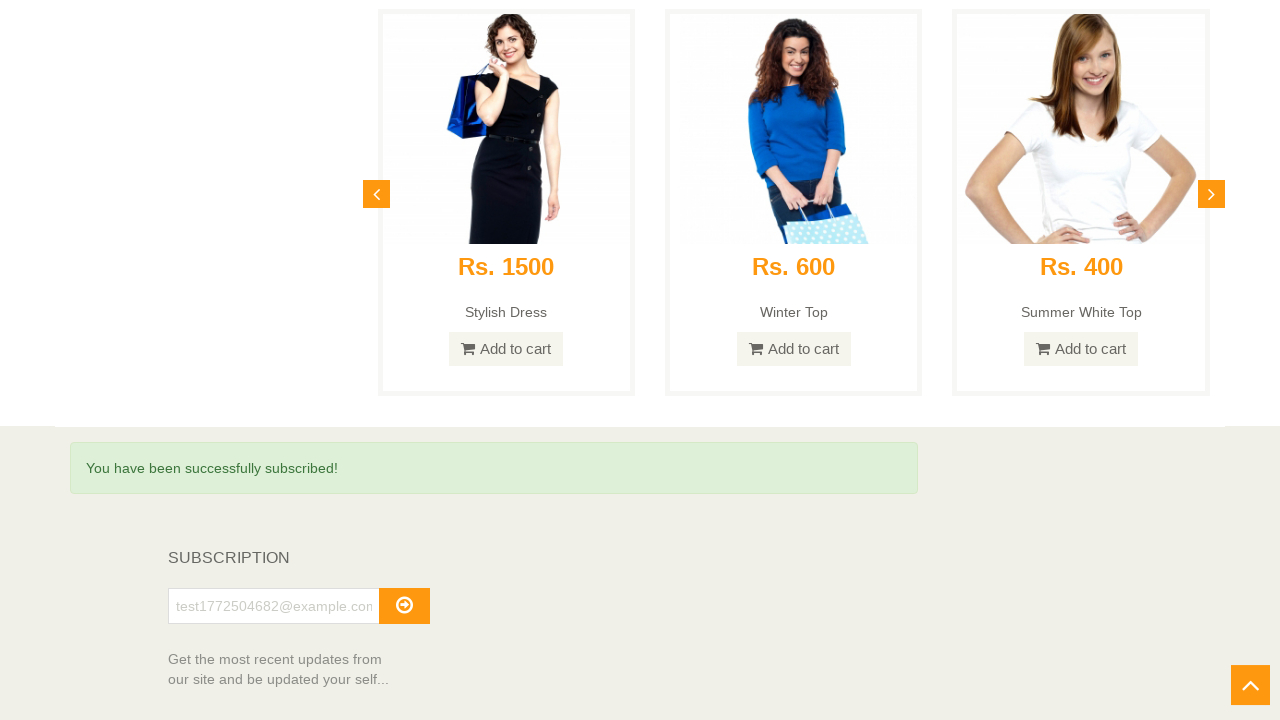

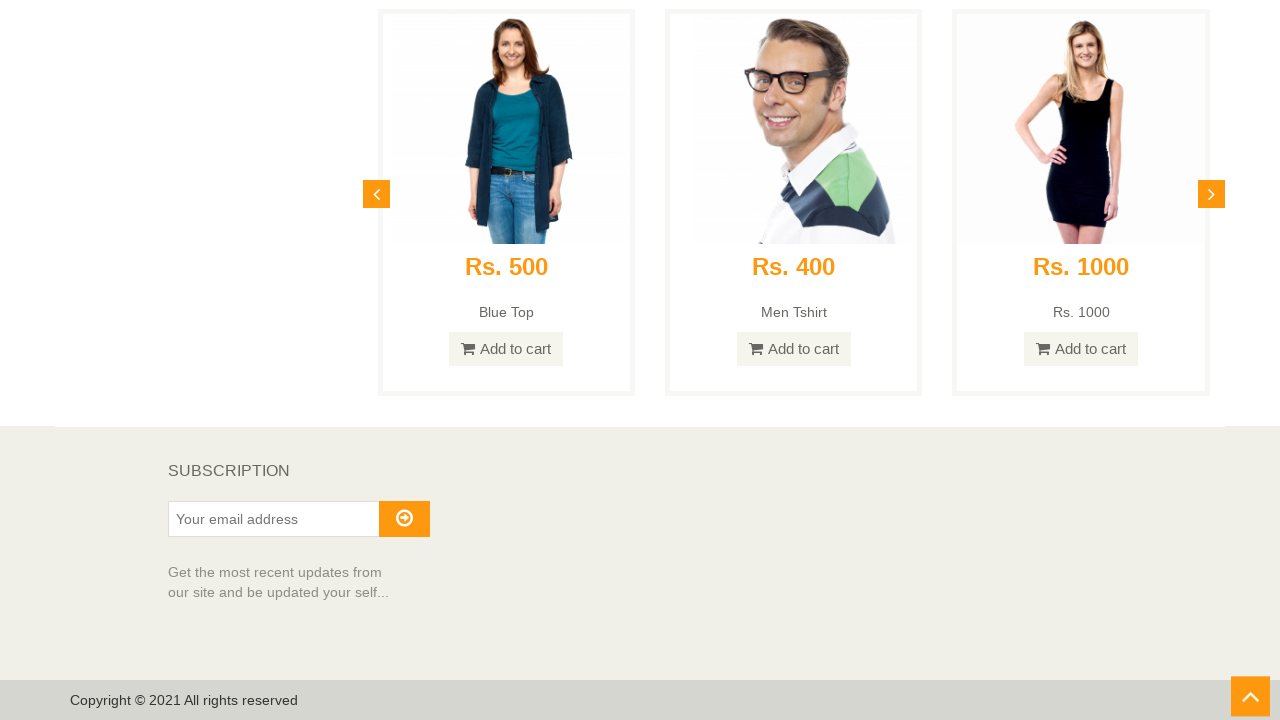